Tests the practice registration form by filling in first name, last name, email, gender, and phone number, then submitting the form and verifying the submitted email is displayed correctly.

Starting URL: https://demoqa.com/automation-practice-form

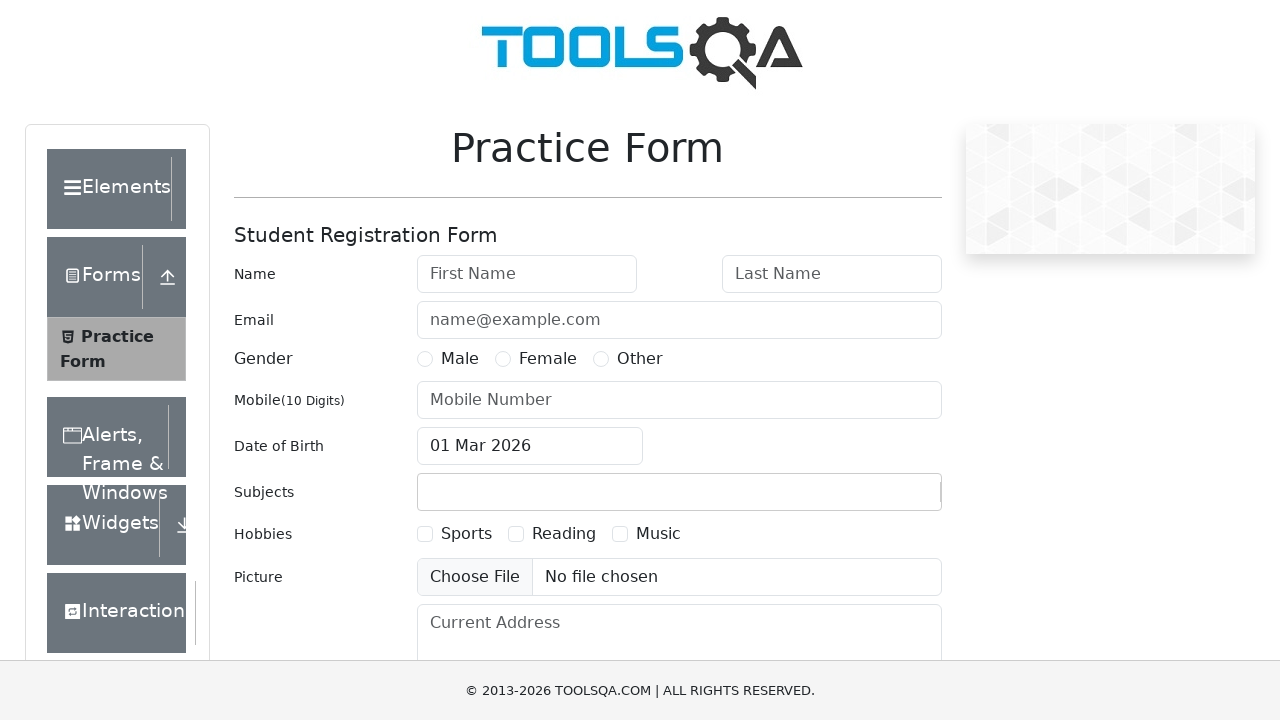

Set up dialog handler to capture and accept dialog messages
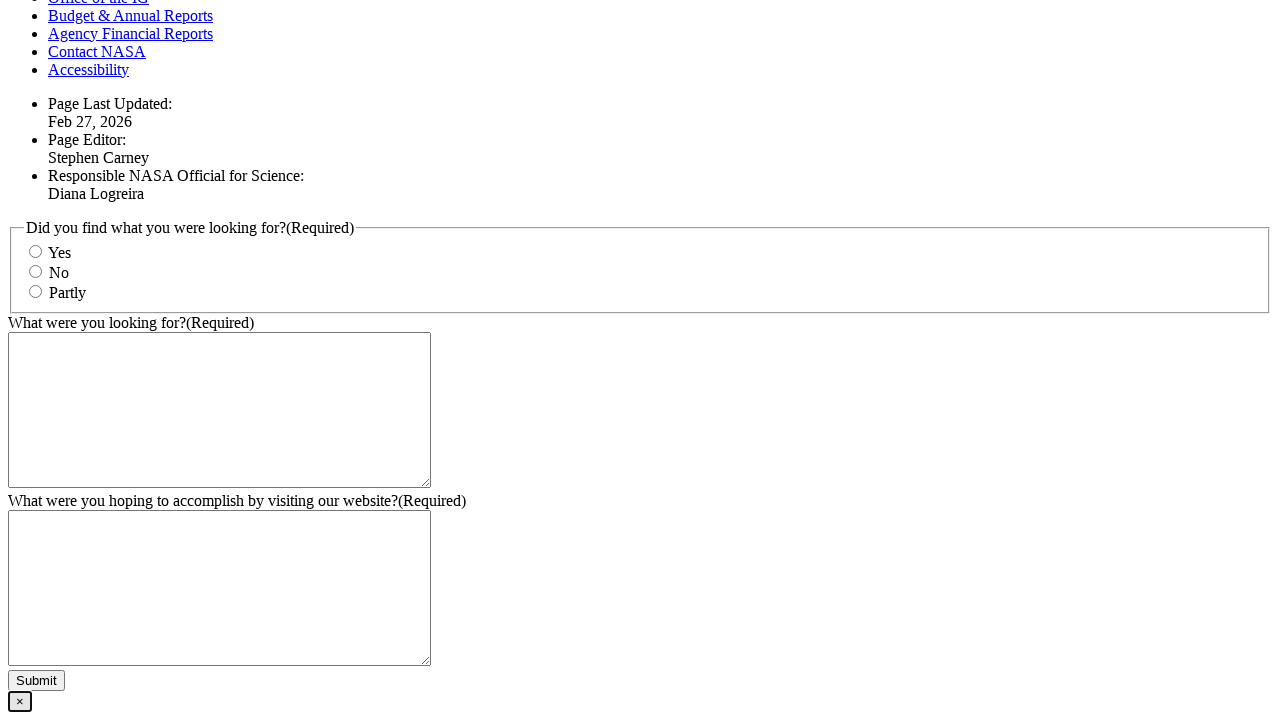

Right-clicked on context menu element to open dialog
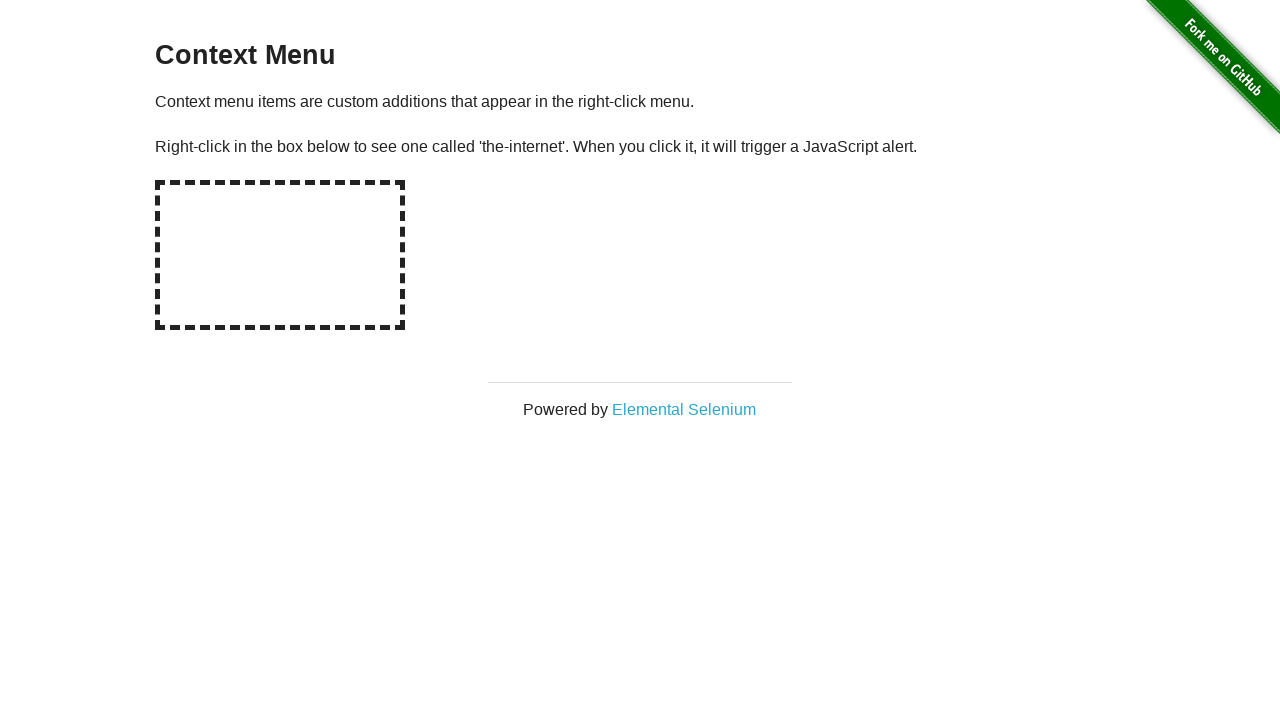

Waited 500ms for dialog to process
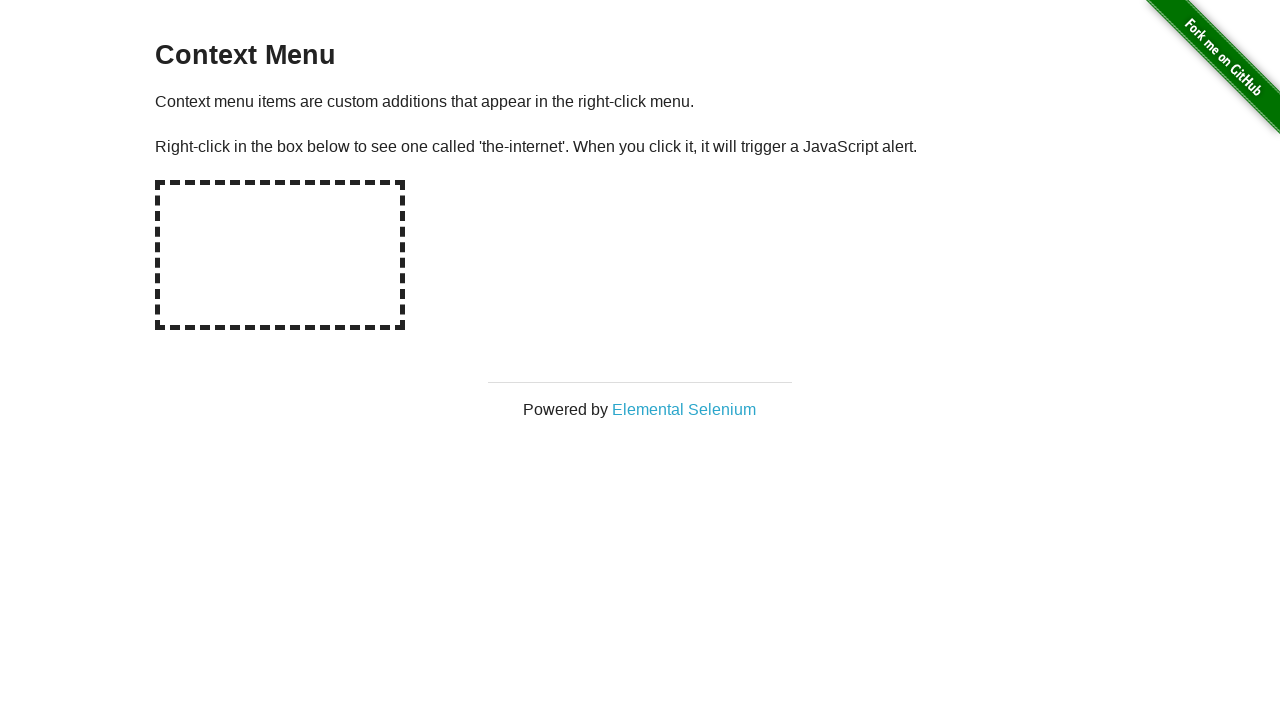

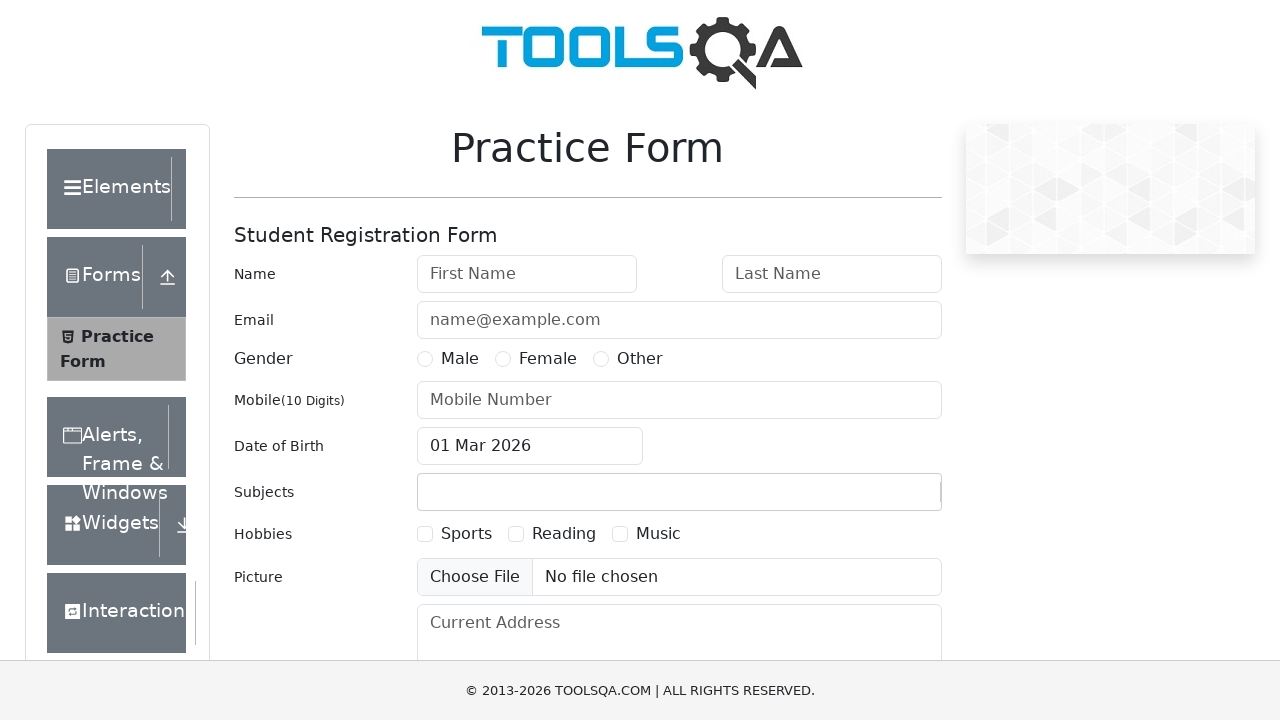